Tests unmarking todo items as complete by unchecking their toggle checkboxes.

Starting URL: https://demo.playwright.dev/todomvc

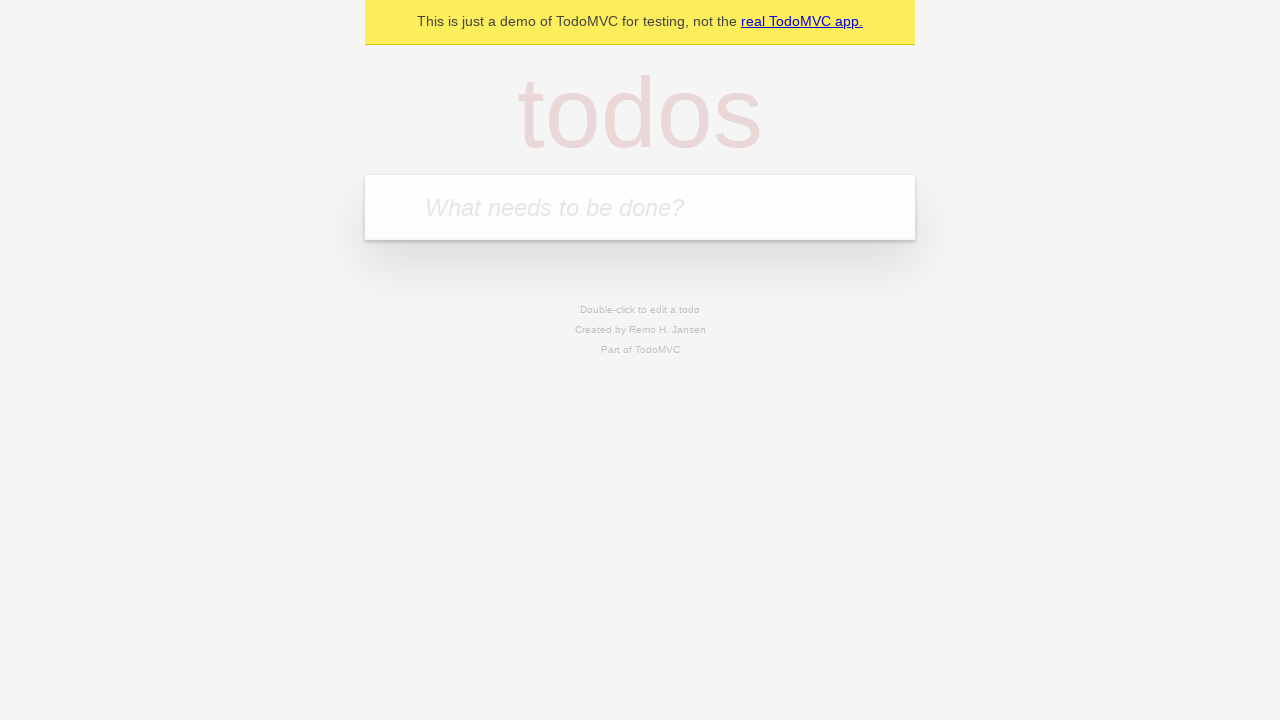

Filled new todo field with 'buy some cheese' on .new-todo
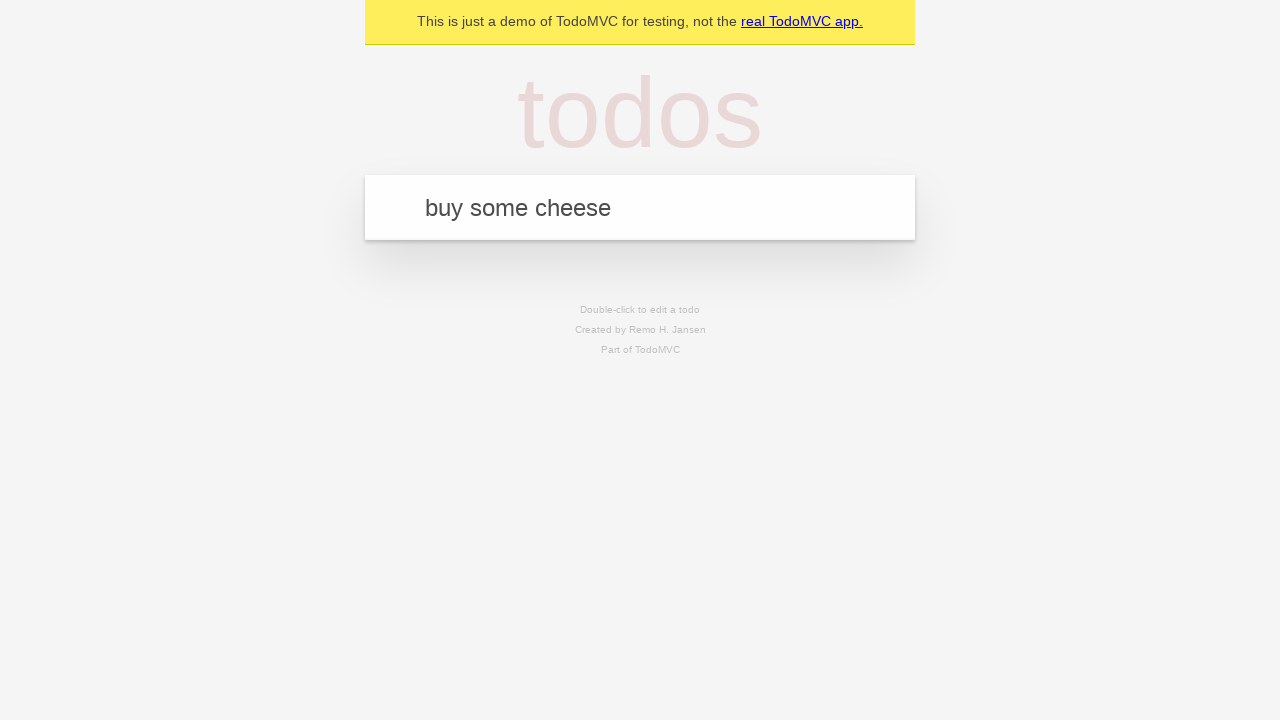

Pressed Enter to create first todo item on .new-todo
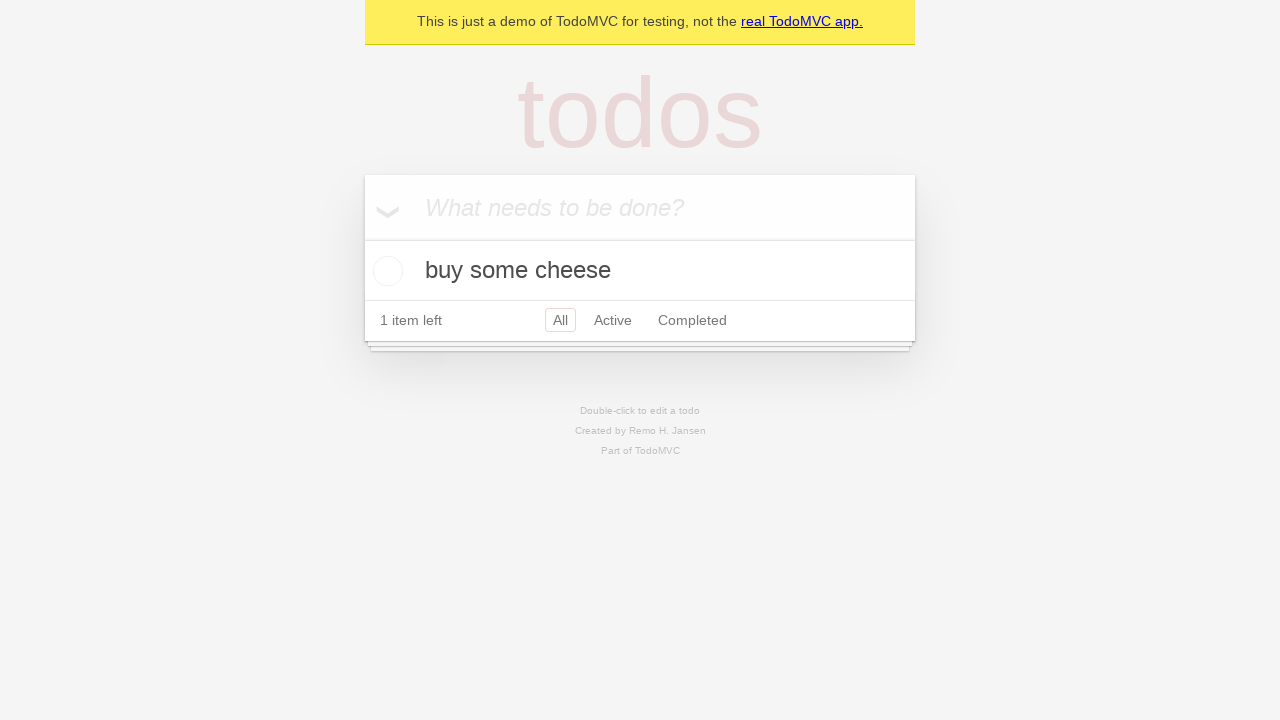

Filled new todo field with 'feed the cat' on .new-todo
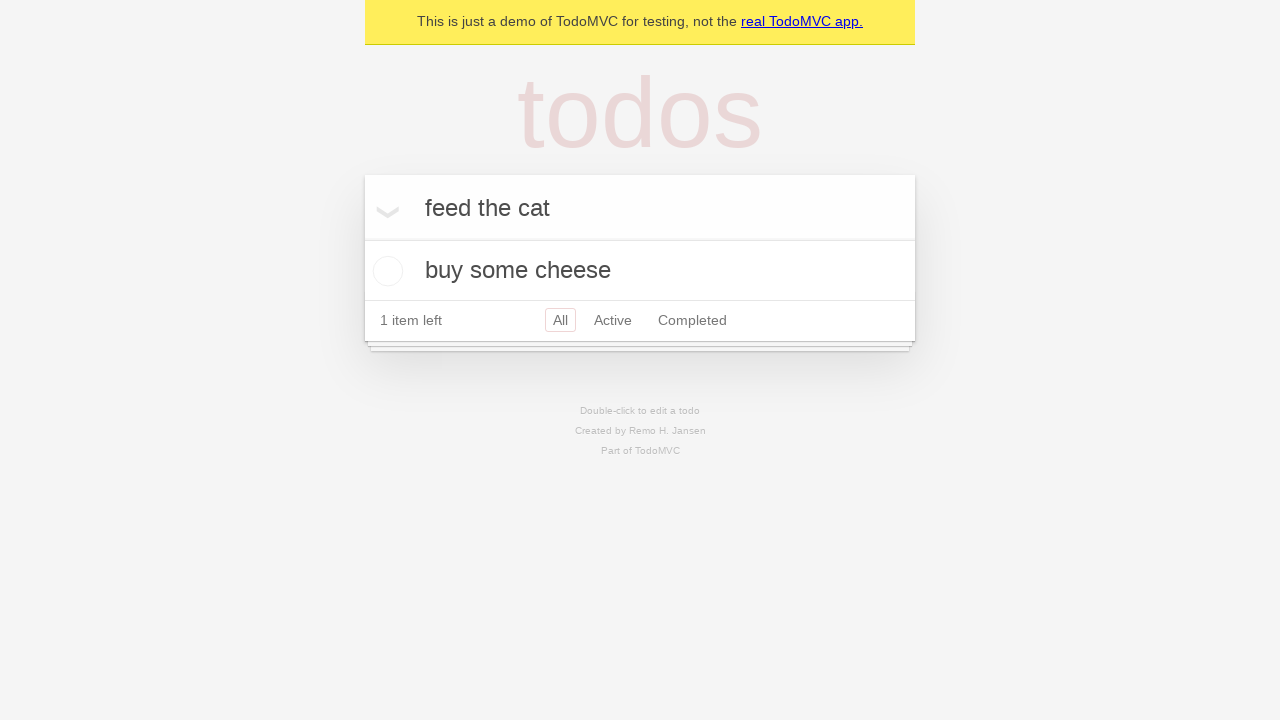

Pressed Enter to create second todo item on .new-todo
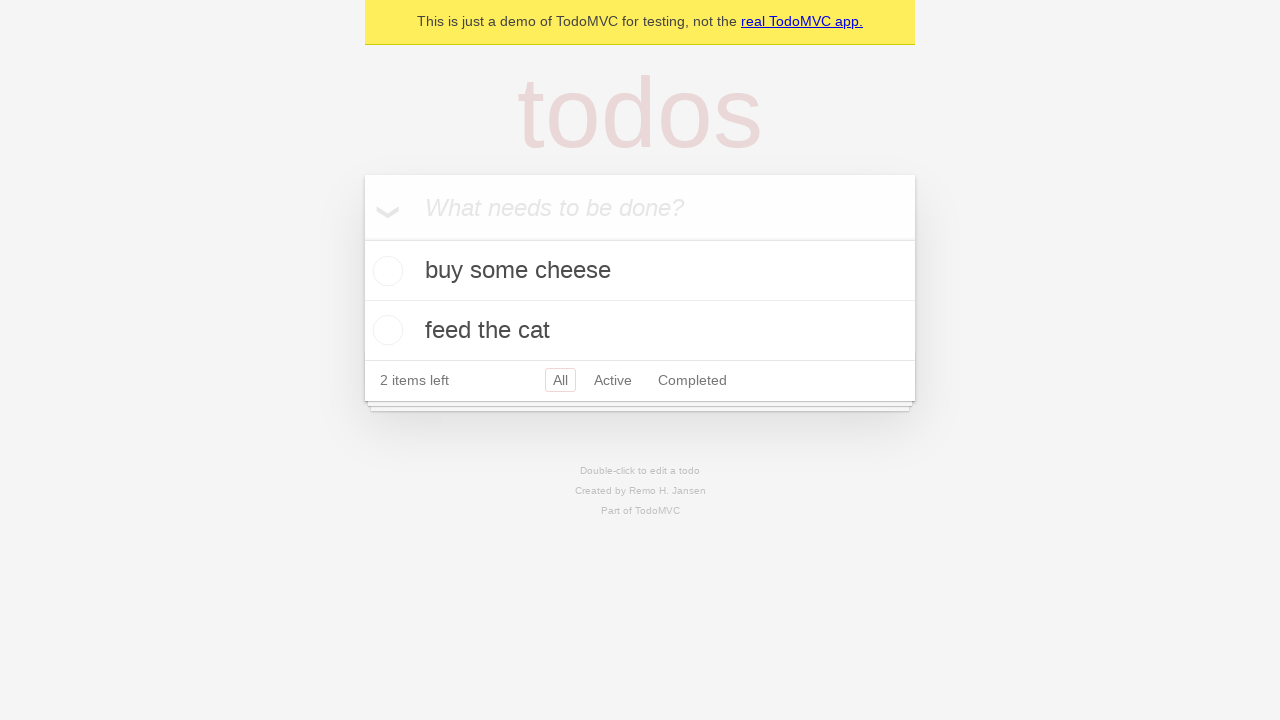

Checked toggle checkbox for first todo item to mark it complete at (385, 271) on .todo-list li >> nth=0 >> .toggle
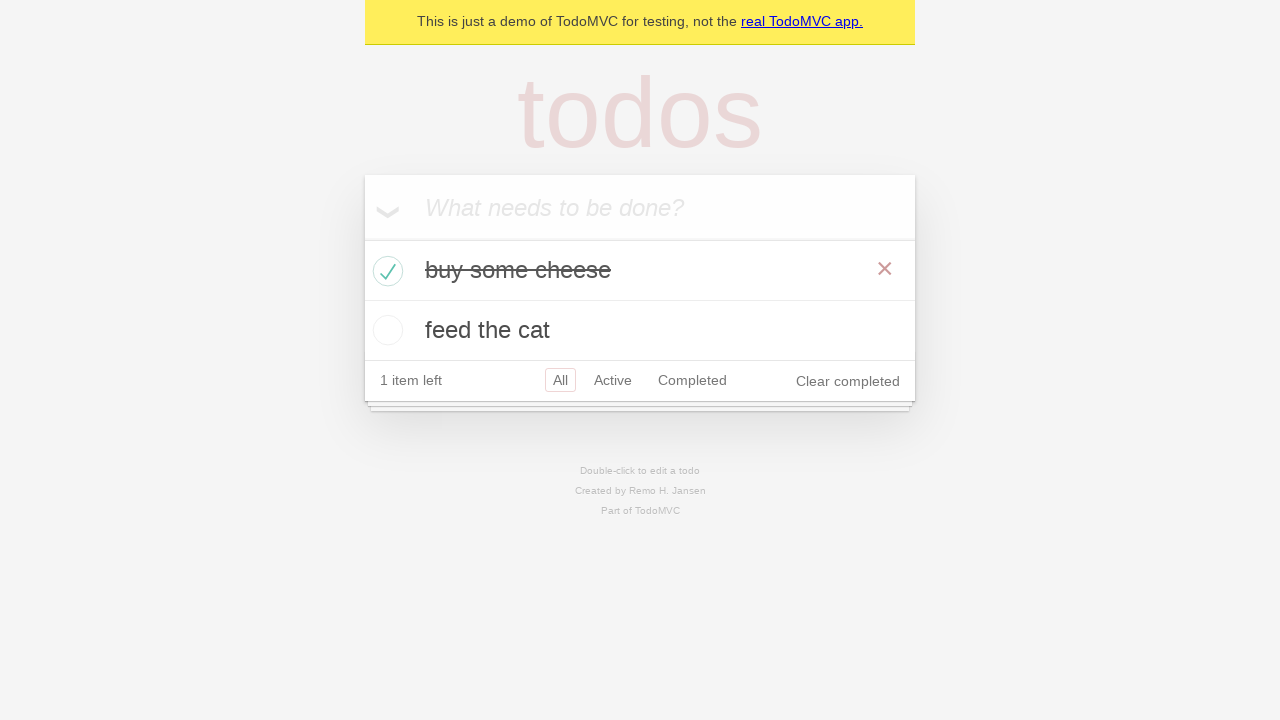

Unchecked toggle checkbox for first todo item to mark it incomplete at (385, 271) on .todo-list li >> nth=0 >> .toggle
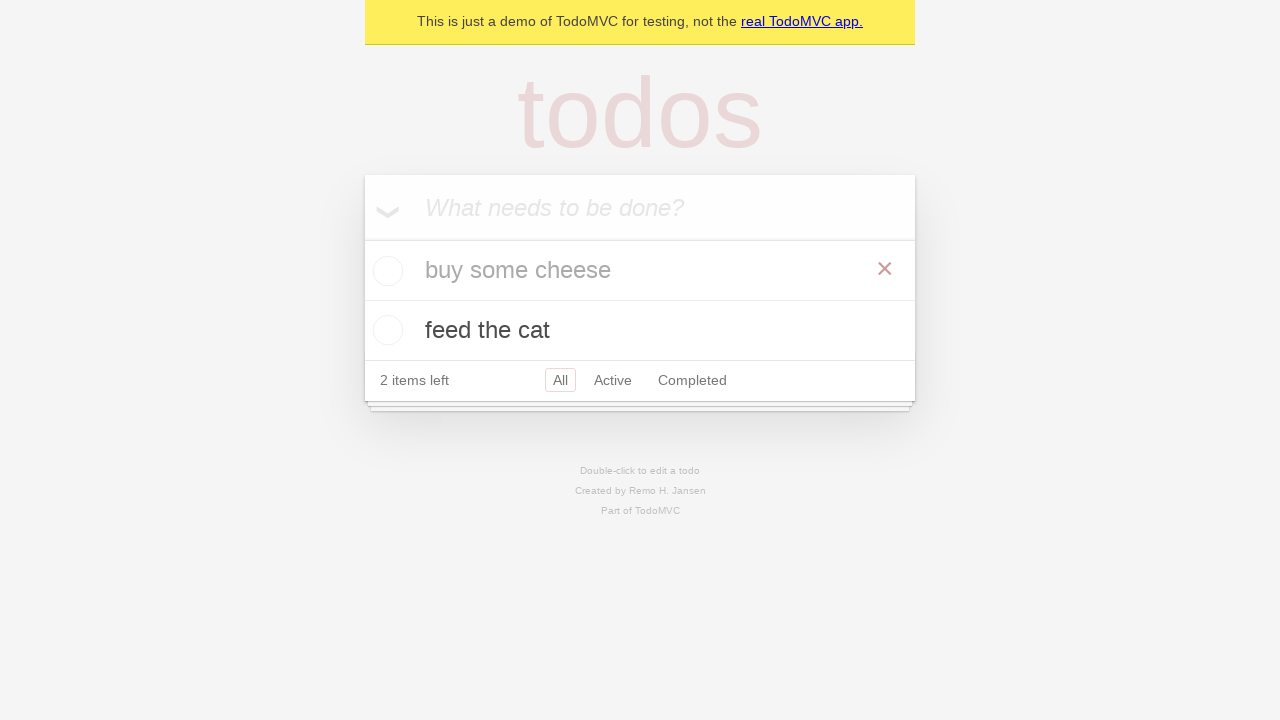

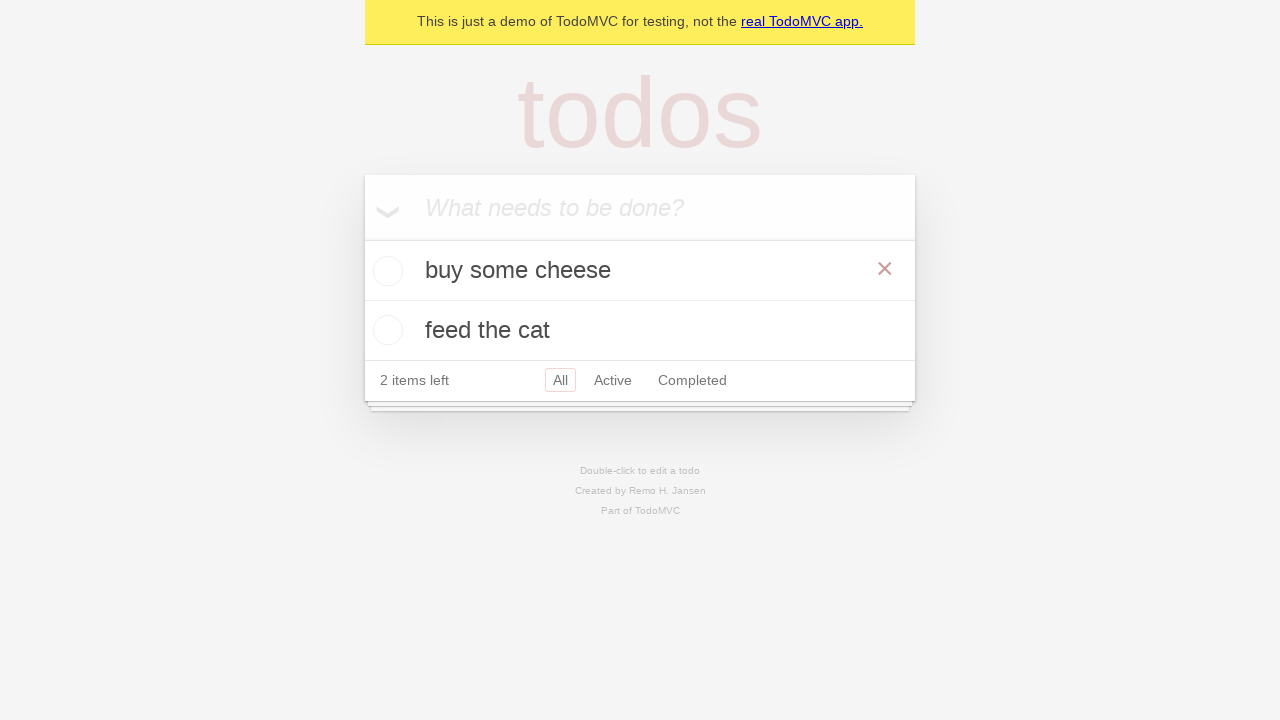